Tests dropdown functionality on a practice page by selecting currency from a static dropdown and incrementing passenger count through a dynamic dropdown

Starting URL: https://rahulshettyacademy.com/dropdownsPractise/

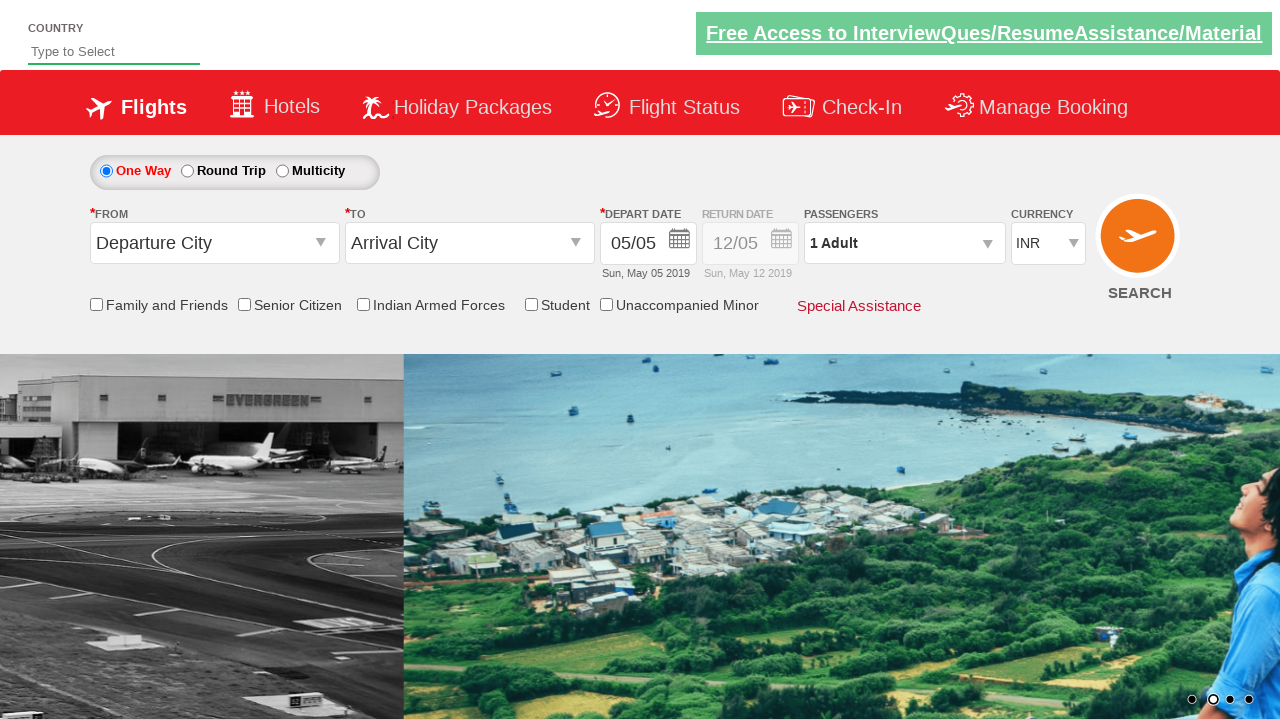

Selected currency from static dropdown by index 2 on #ctl00_mainContent_DropDownListCurrency
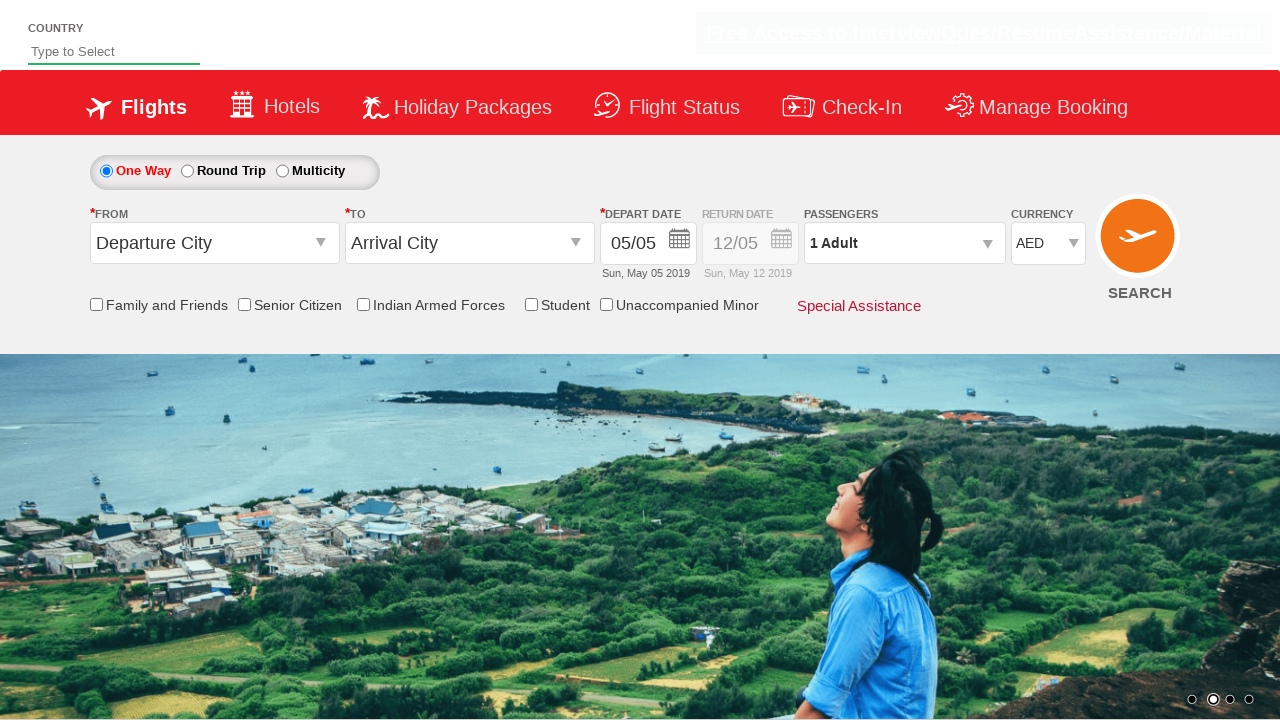

Waited 1000ms for currency selection to apply
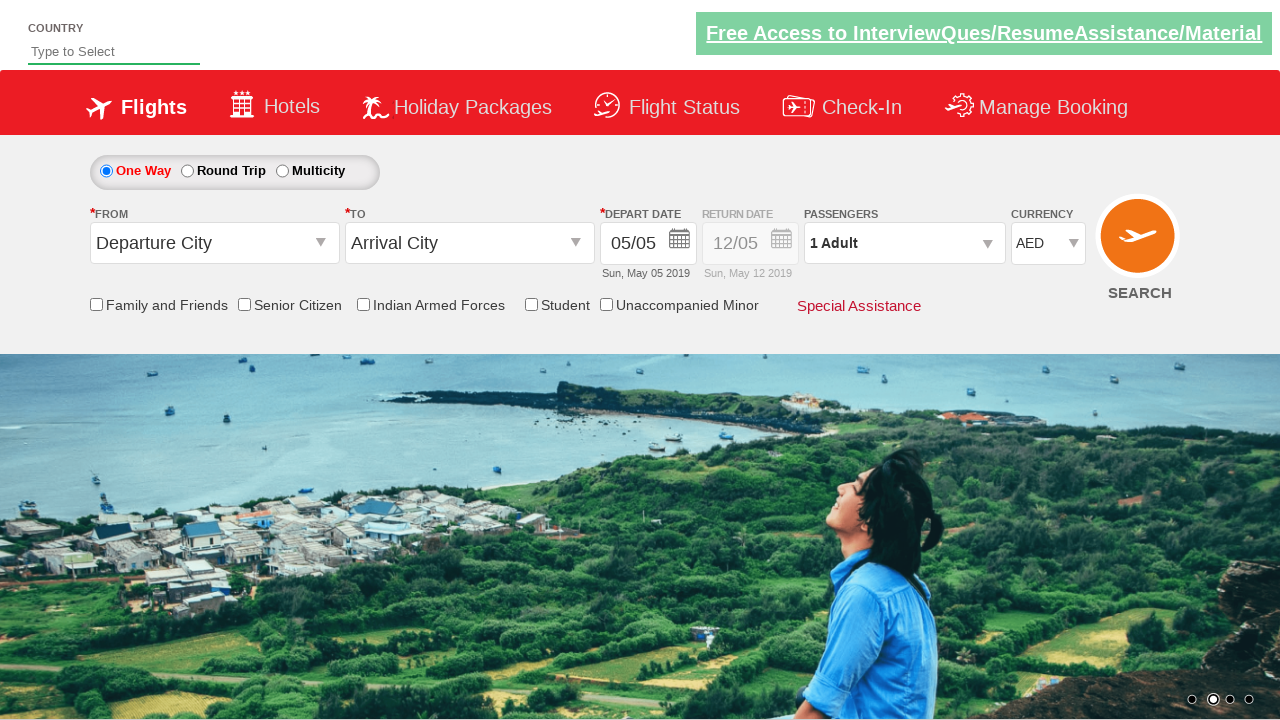

Selected currency 'USD' from static dropdown by visible text on #ctl00_mainContent_DropDownListCurrency
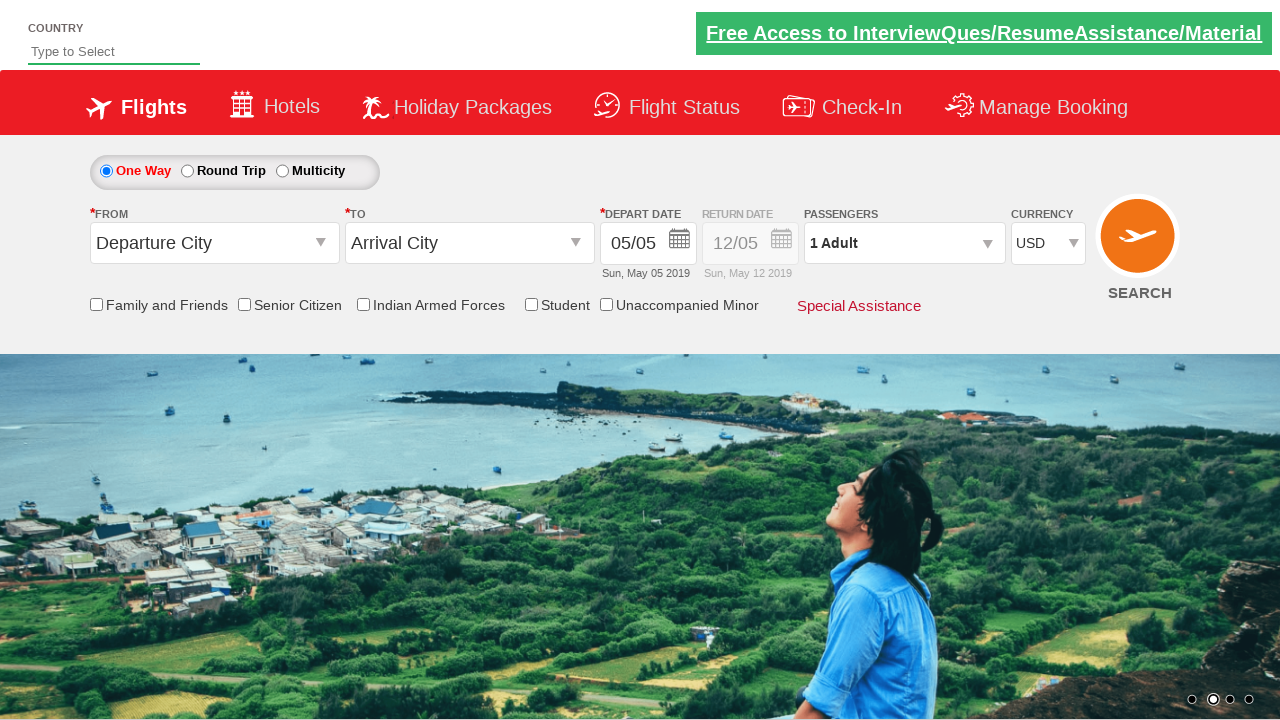

Clicked to open passenger dropdown at (904, 243) on #divpaxinfo
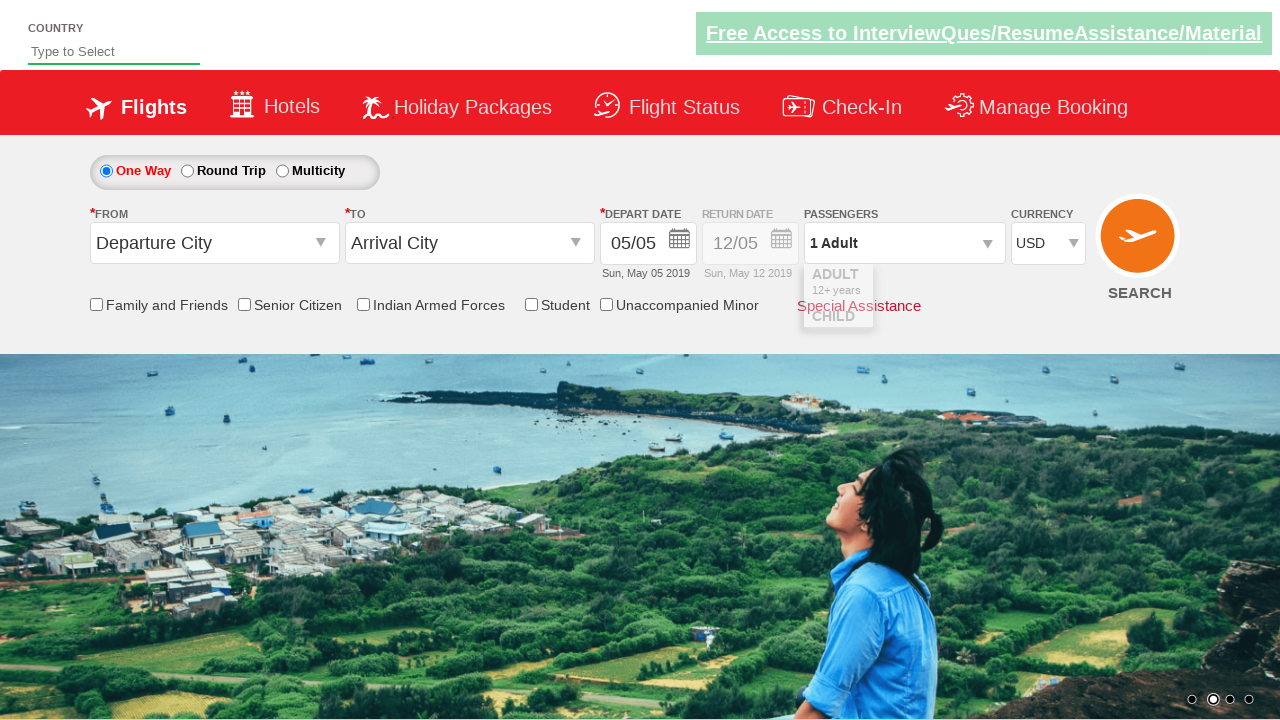

Waited 1000ms for passenger dropdown to open
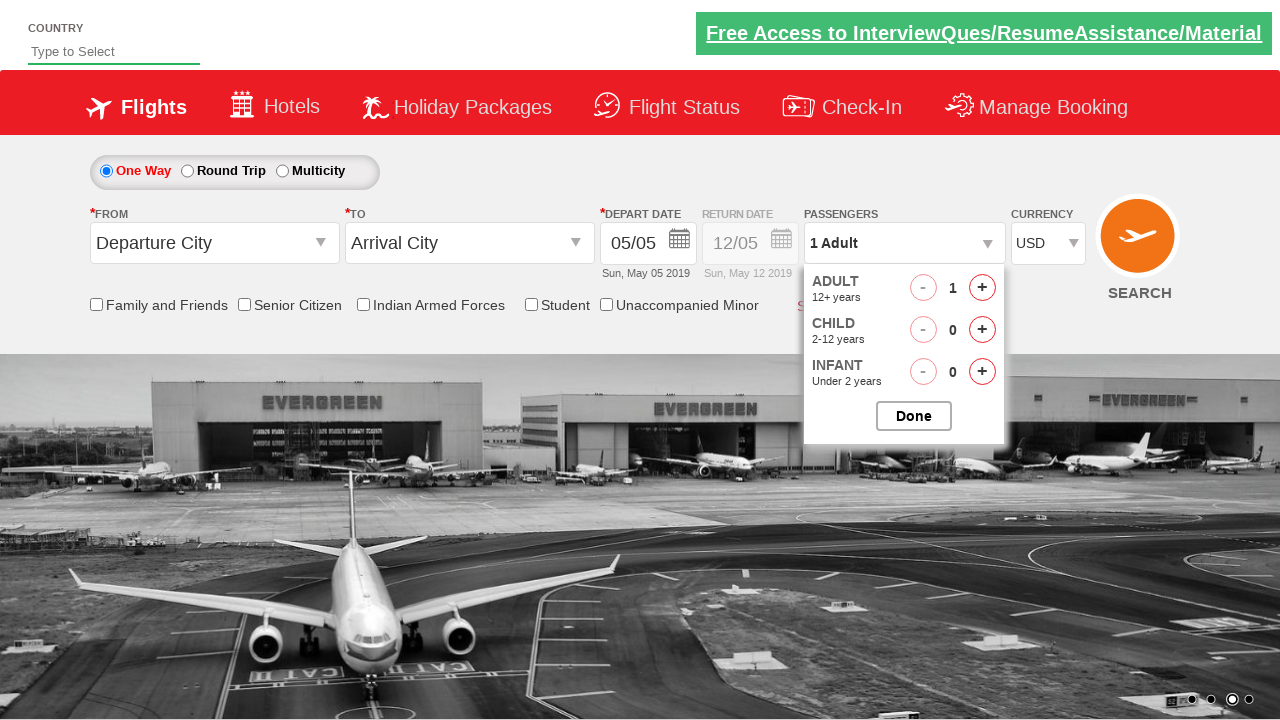

Incremented adult passenger count (iteration 1 of 4) at (982, 288) on #hrefIncAdt
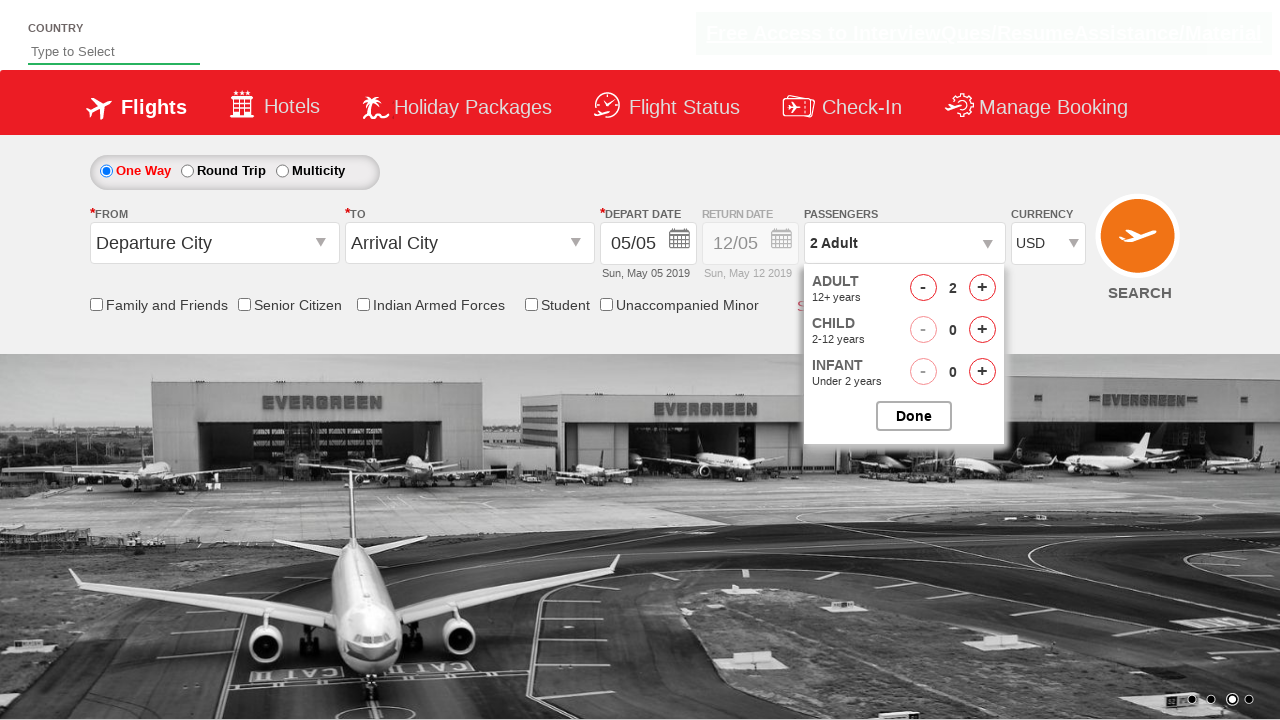

Incremented adult passenger count (iteration 2 of 4) at (982, 288) on #hrefIncAdt
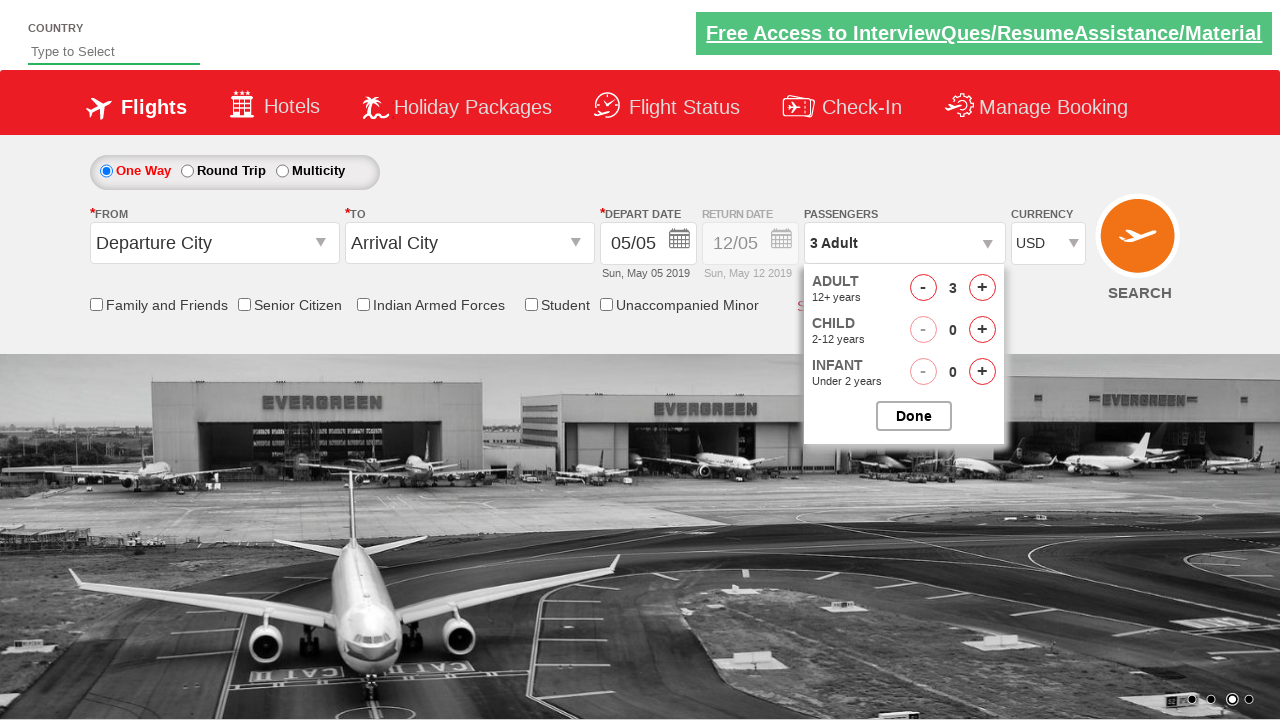

Incremented adult passenger count (iteration 3 of 4) at (982, 288) on #hrefIncAdt
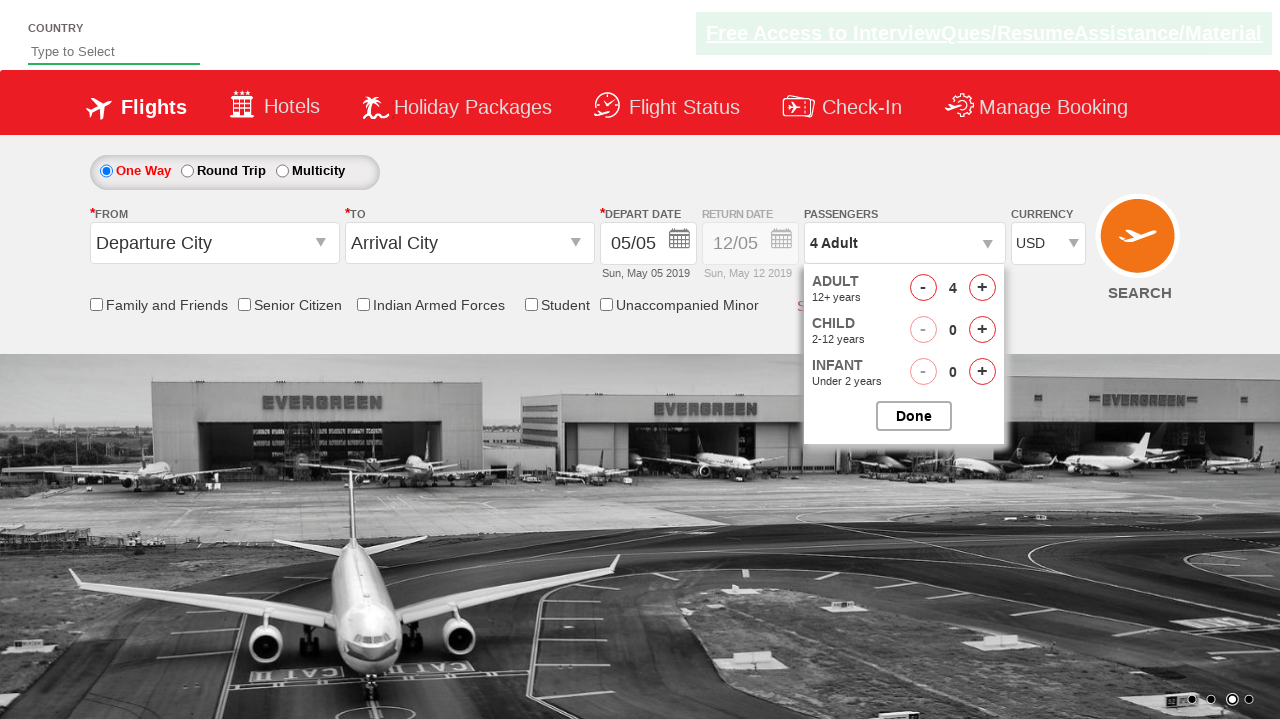

Incremented adult passenger count (iteration 4 of 4) at (982, 288) on #hrefIncAdt
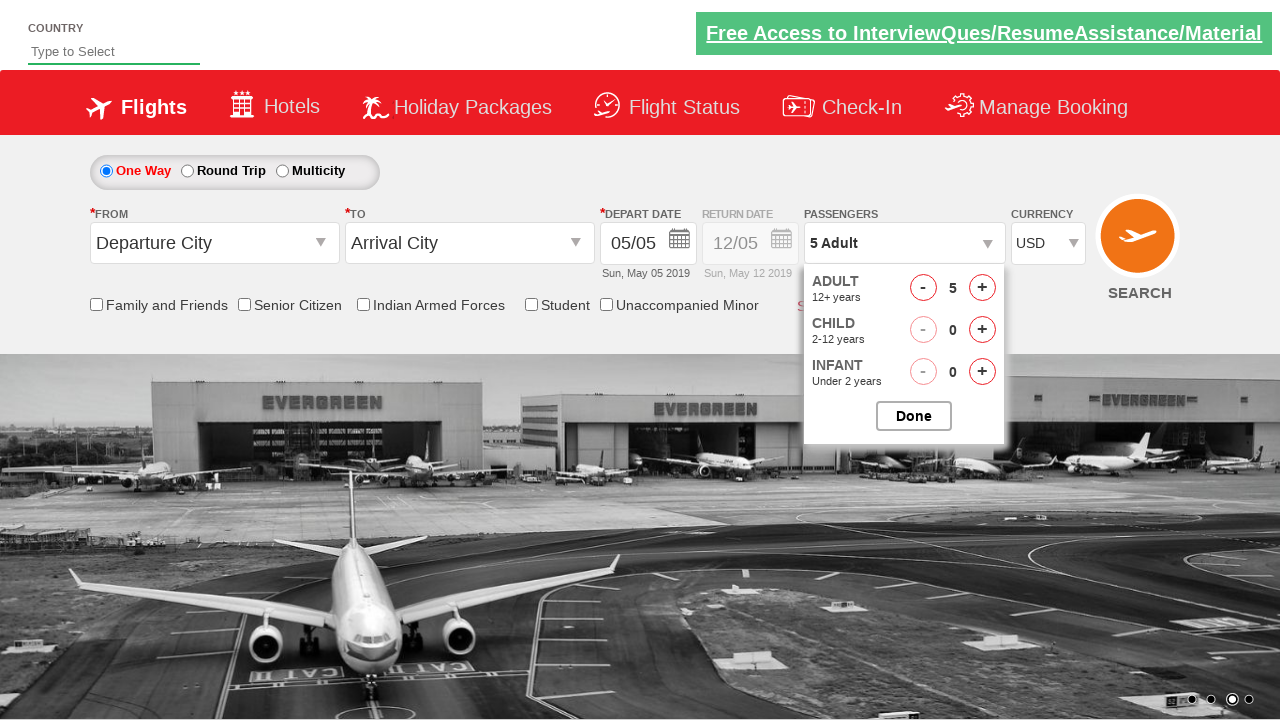

Clicked to close passenger dropdown at (914, 416) on #btnclosepaxoption
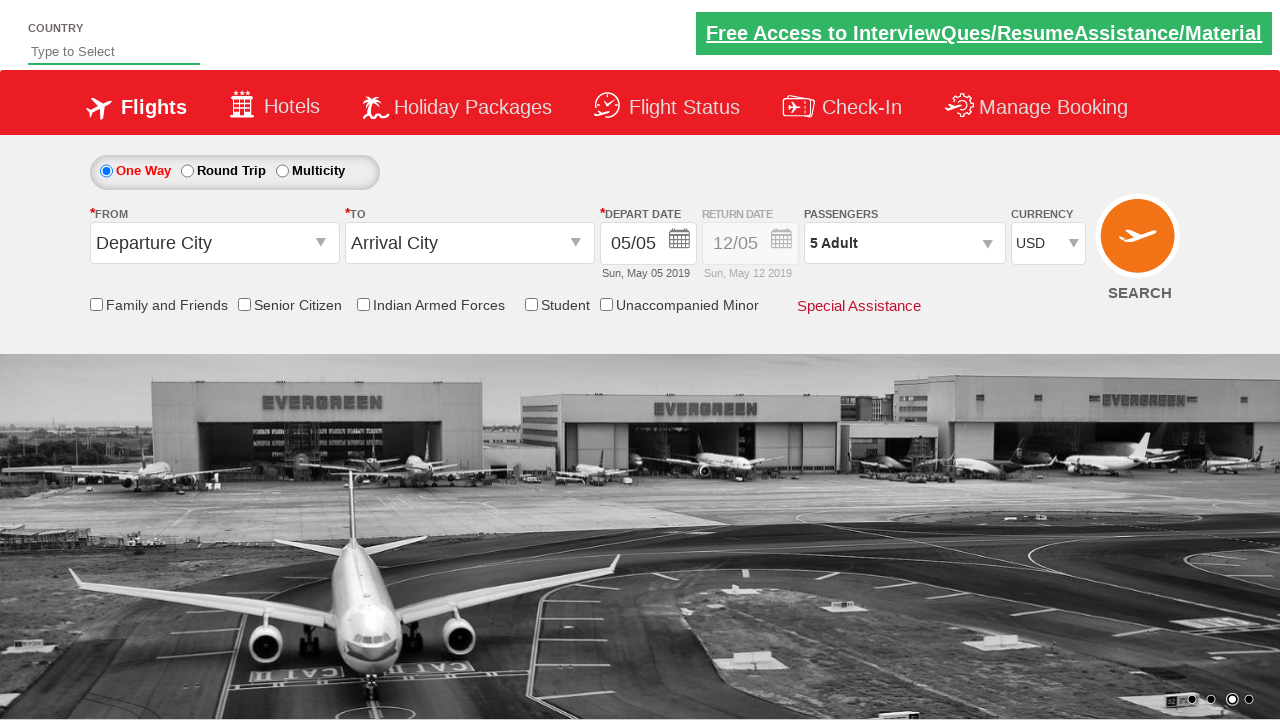

Waited for passenger dropdown to close and verified selection
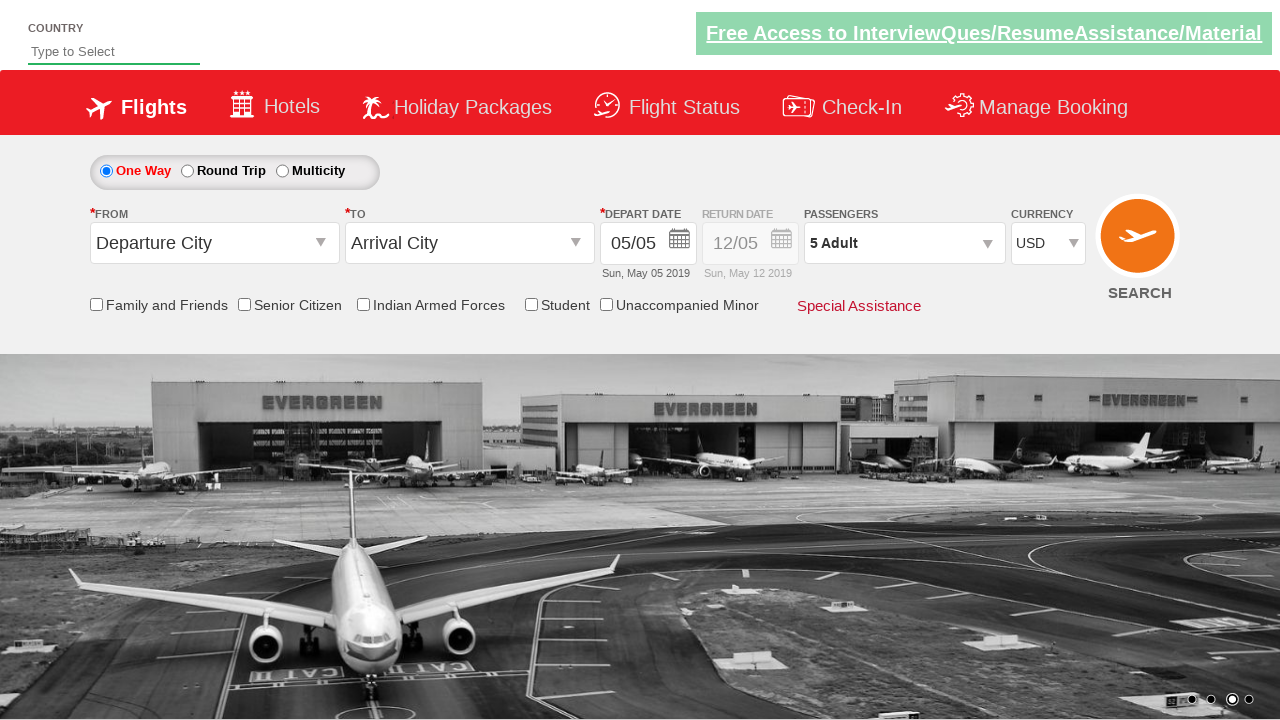

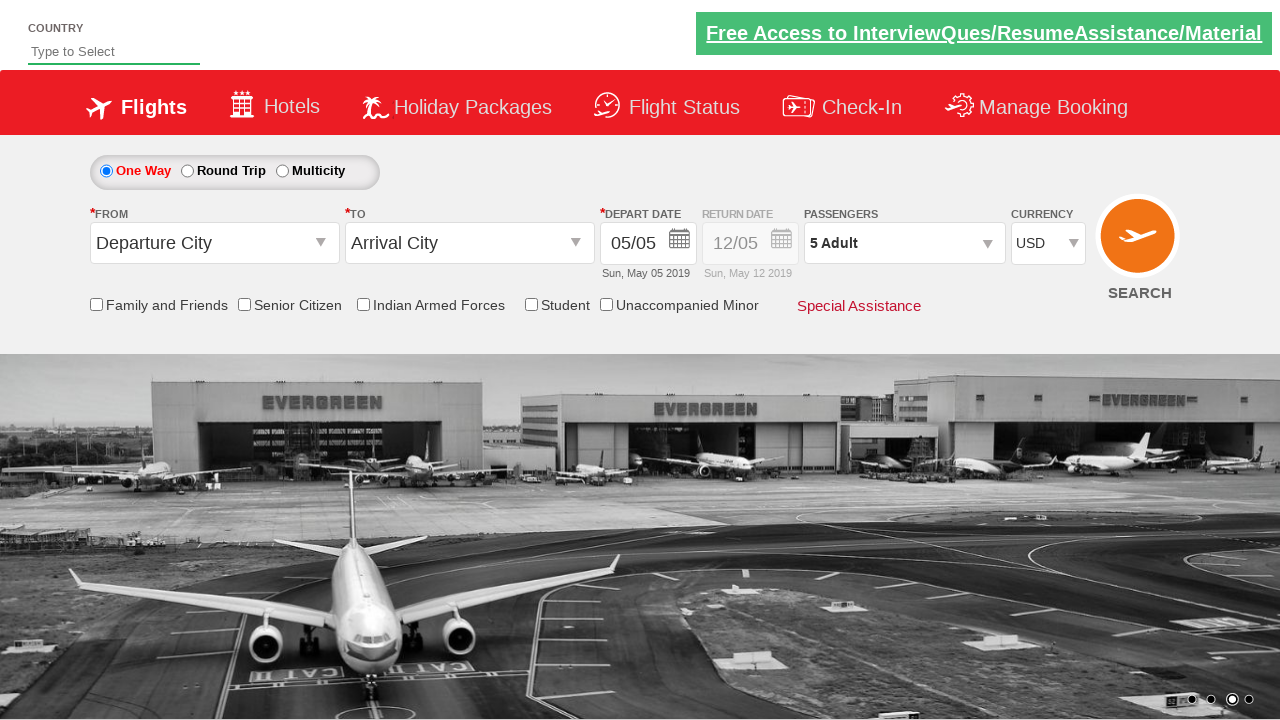